Tests clicking a button and verifying that a hidden div becomes visible after the click action.

Starting URL: https://softwaretestingpro.github.io/Automation/Beginner/B-1.01-Click.html

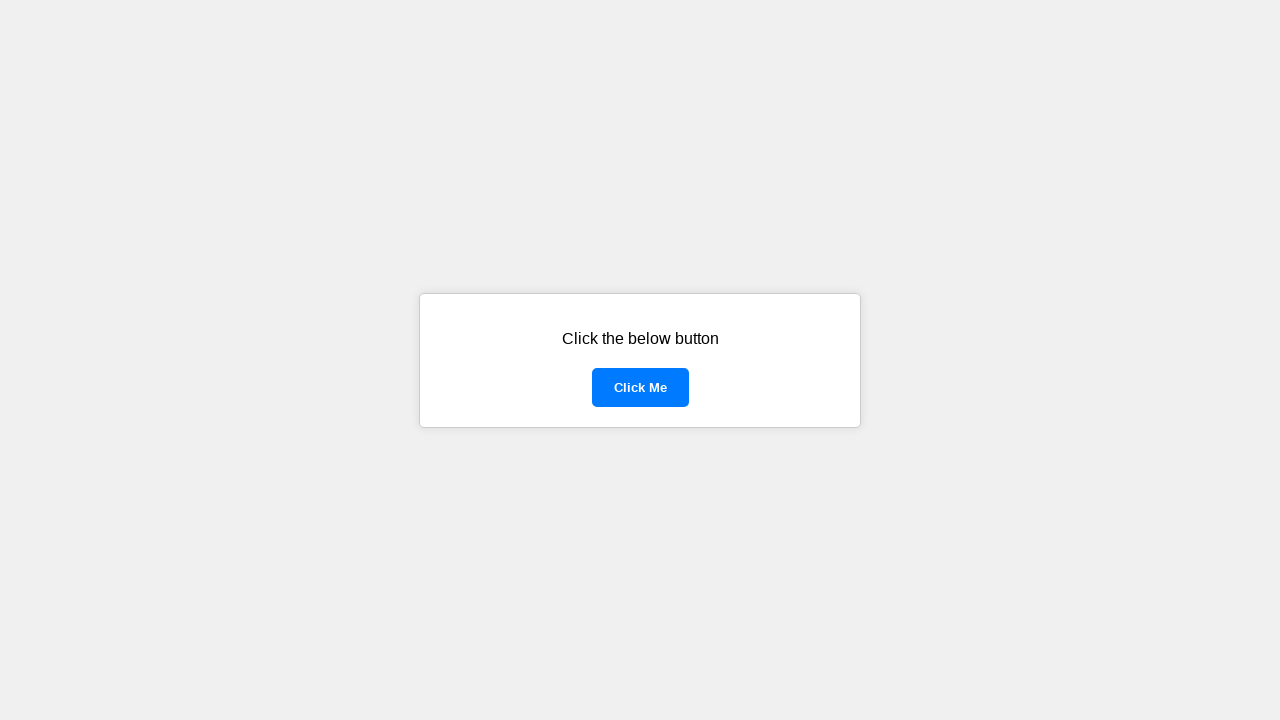

Clicked the button with ID 'clickButton' at (640, 387) on #clickButton
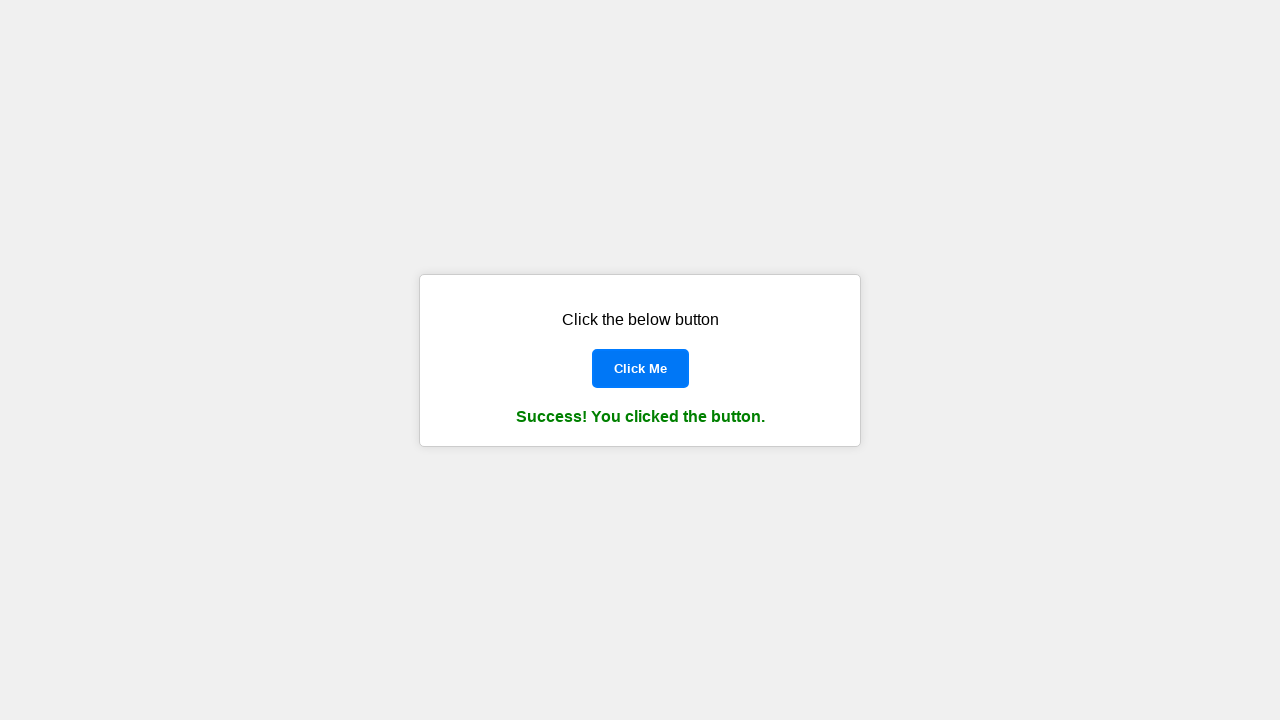

Hidden div became visible after button click
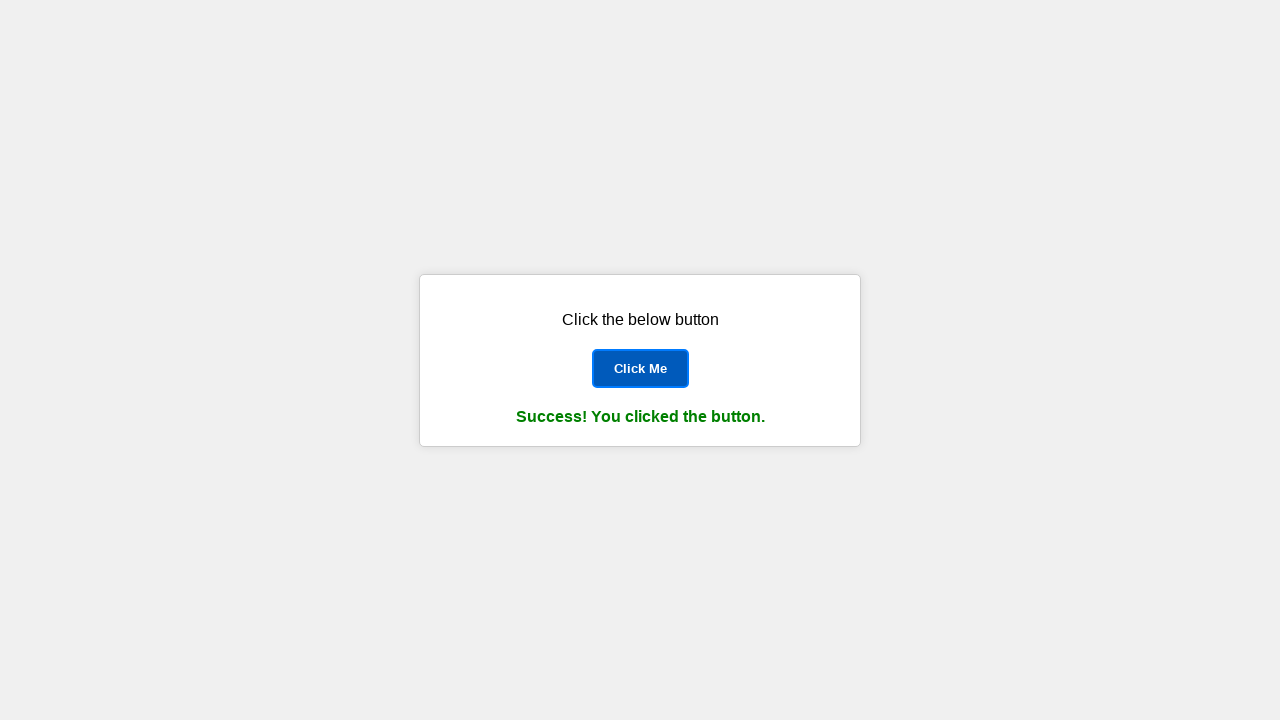

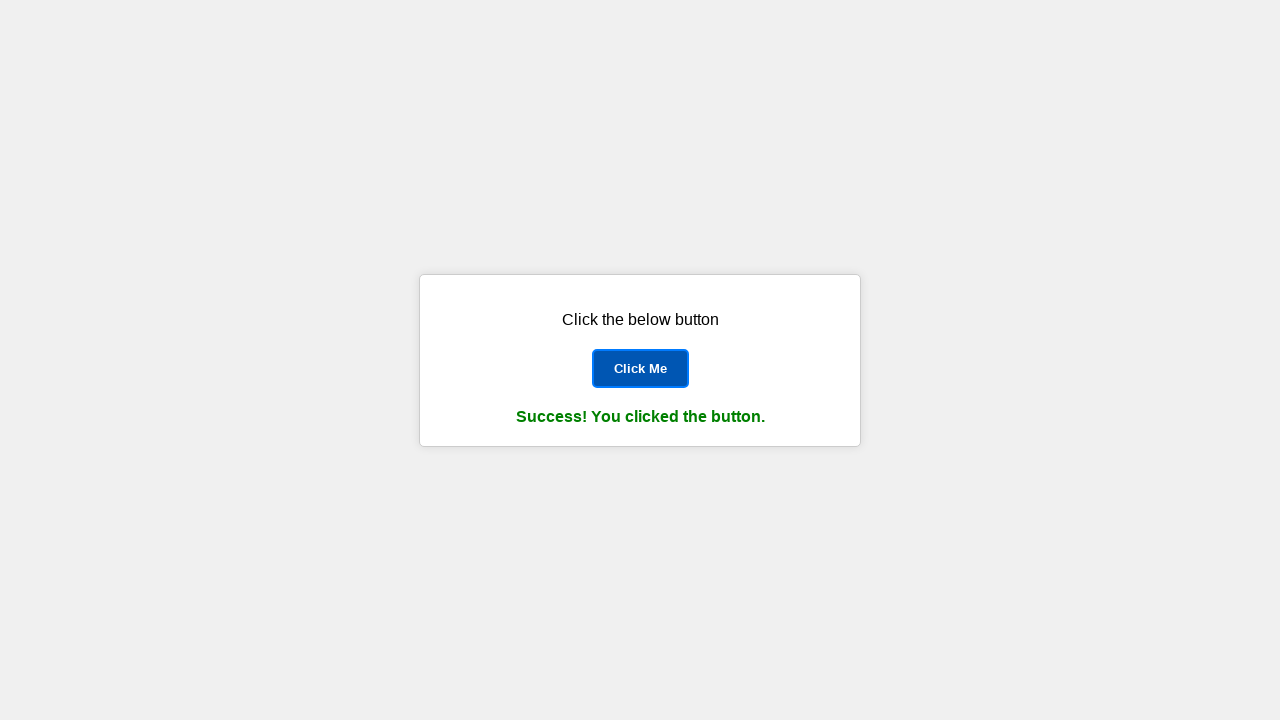